Tests sorting the Email column in ascending order by clicking the column header and verifying the text values are sorted alphabetically.

Starting URL: http://the-internet.herokuapp.com/tables

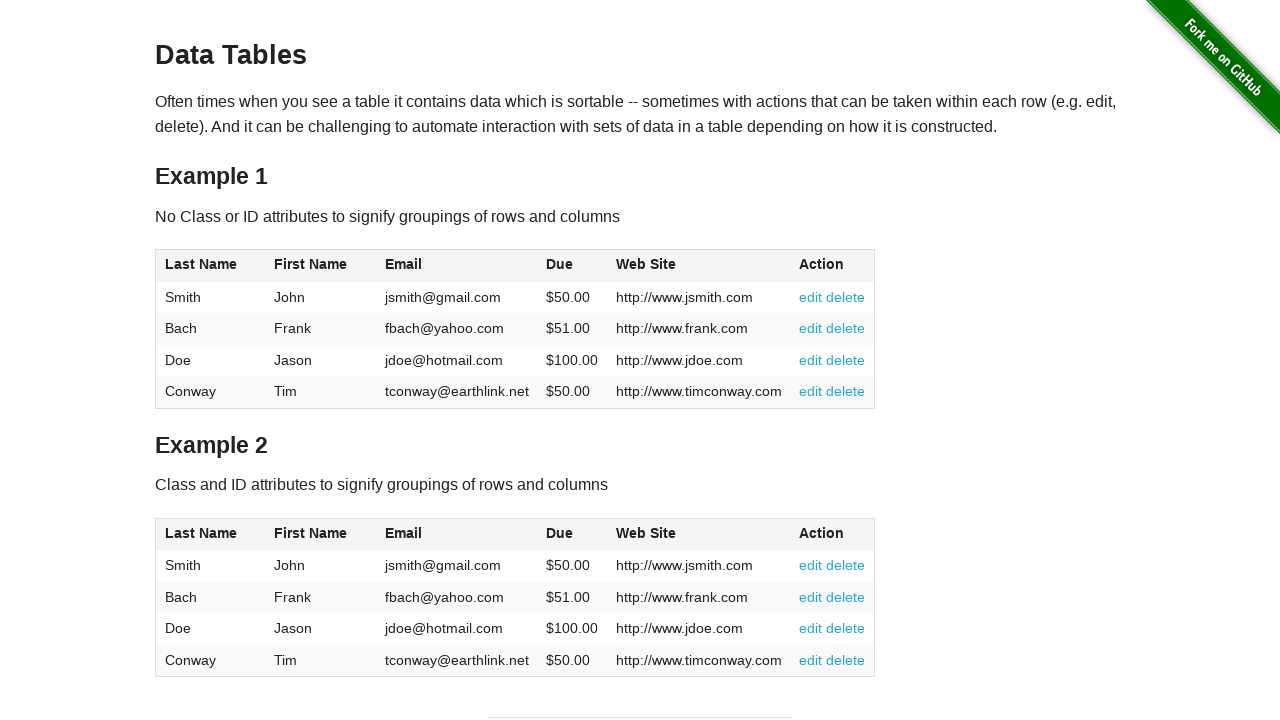

Clicked Email column header (3rd column) to sort ascending at (457, 266) on #table1 thead tr th:nth-of-type(3)
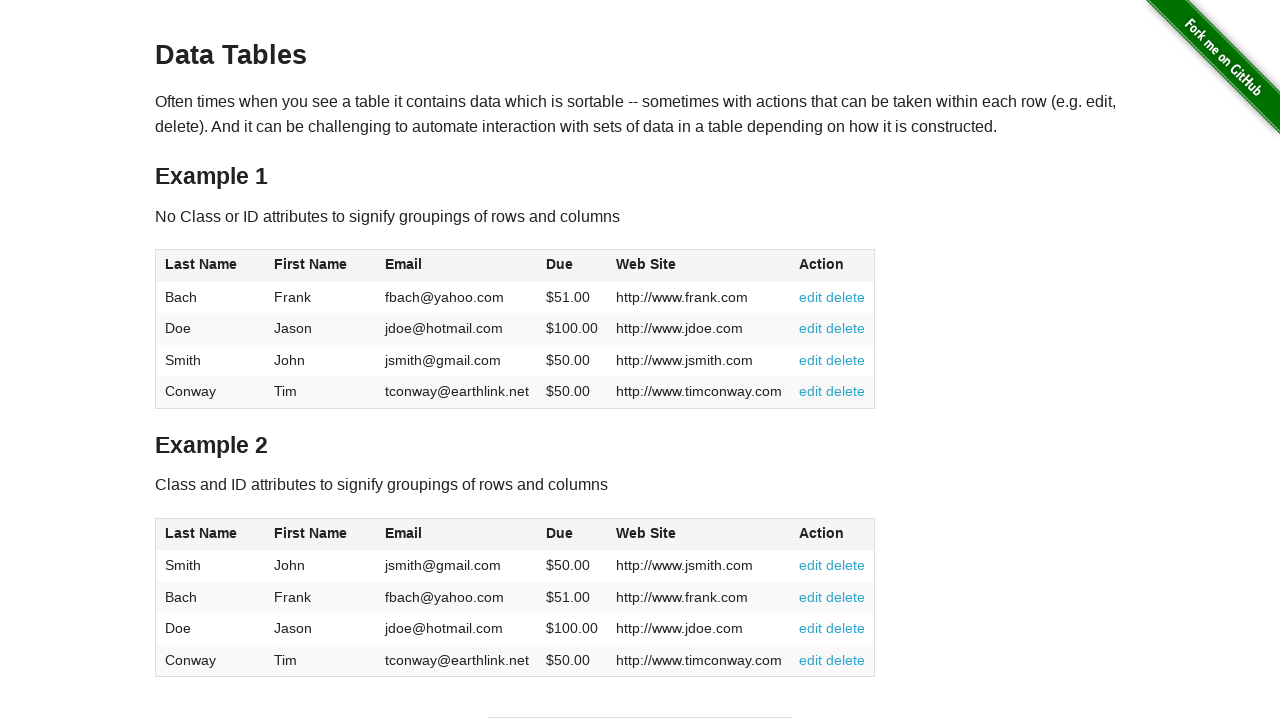

Email column data loaded and is present
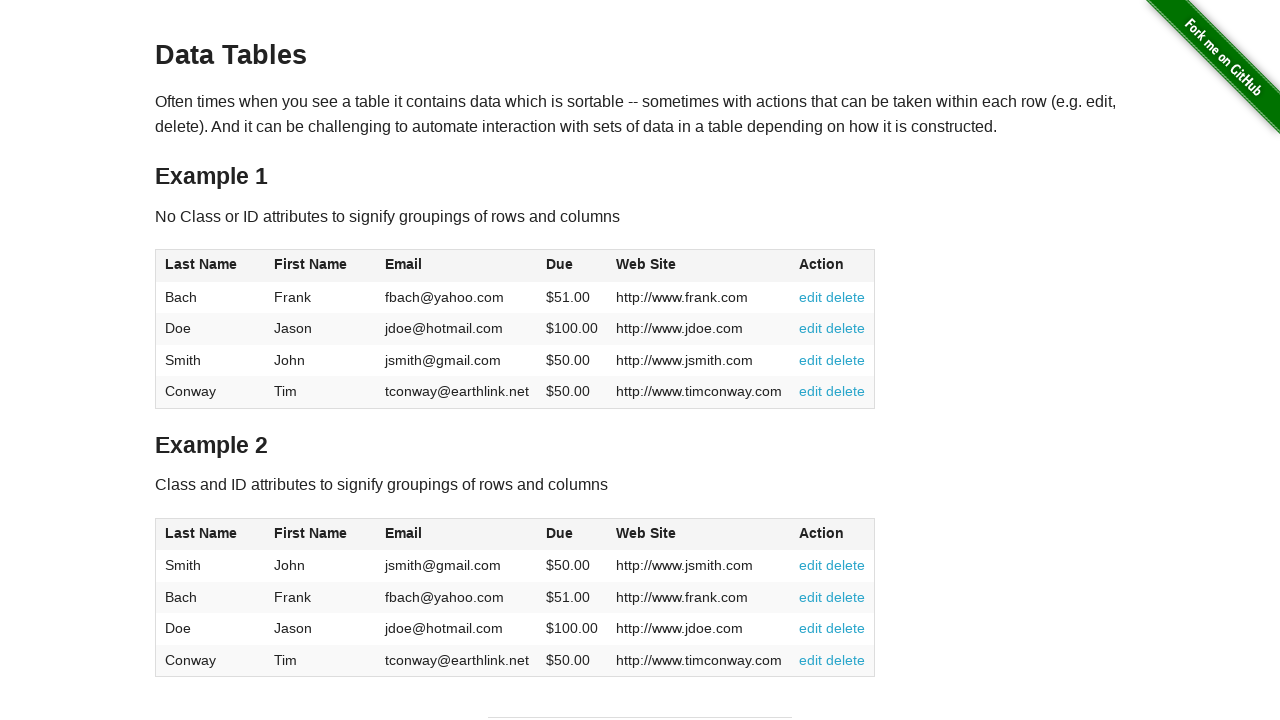

Retrieved all email elements from the table
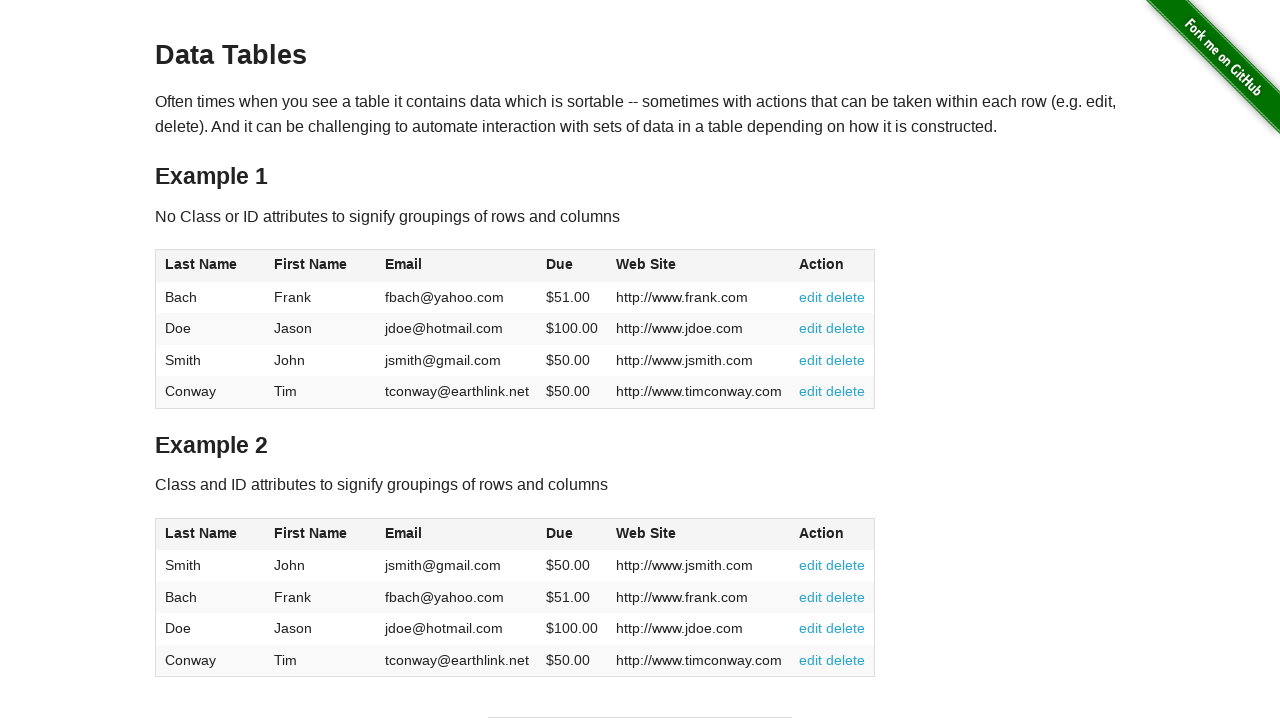

Extracted email text values from elements
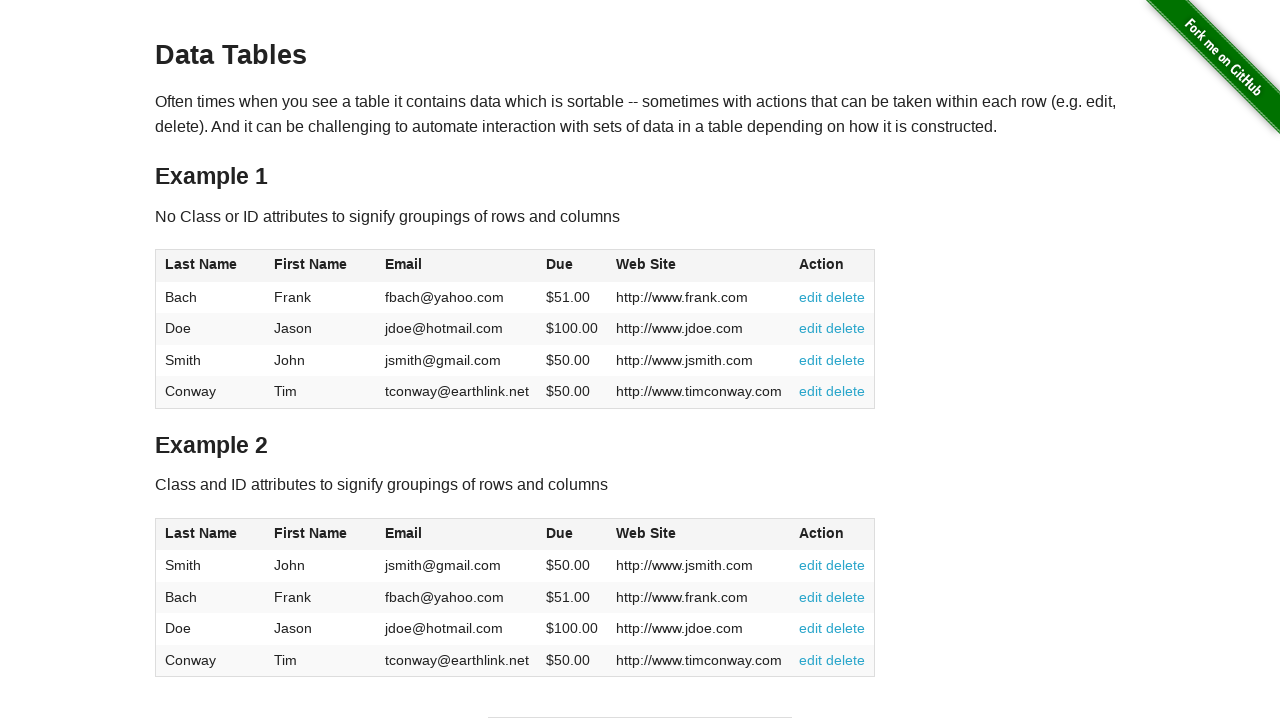

Verified email column is sorted in ascending alphabetical order
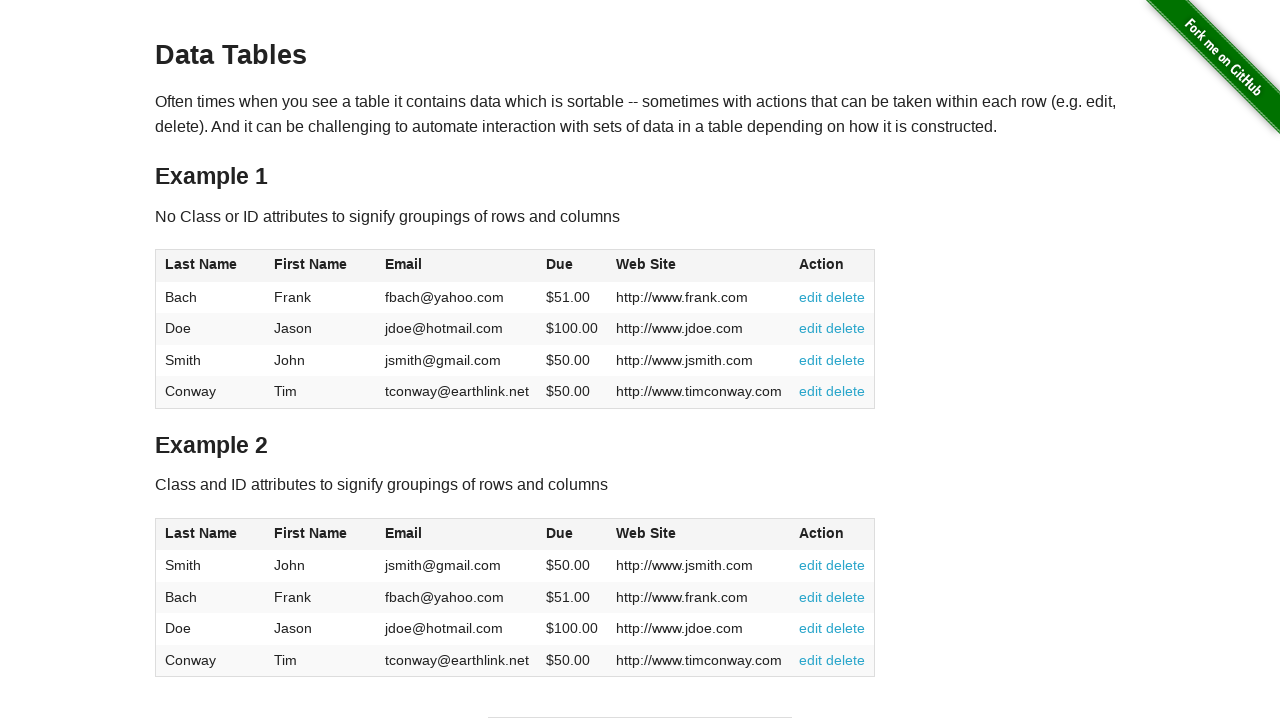

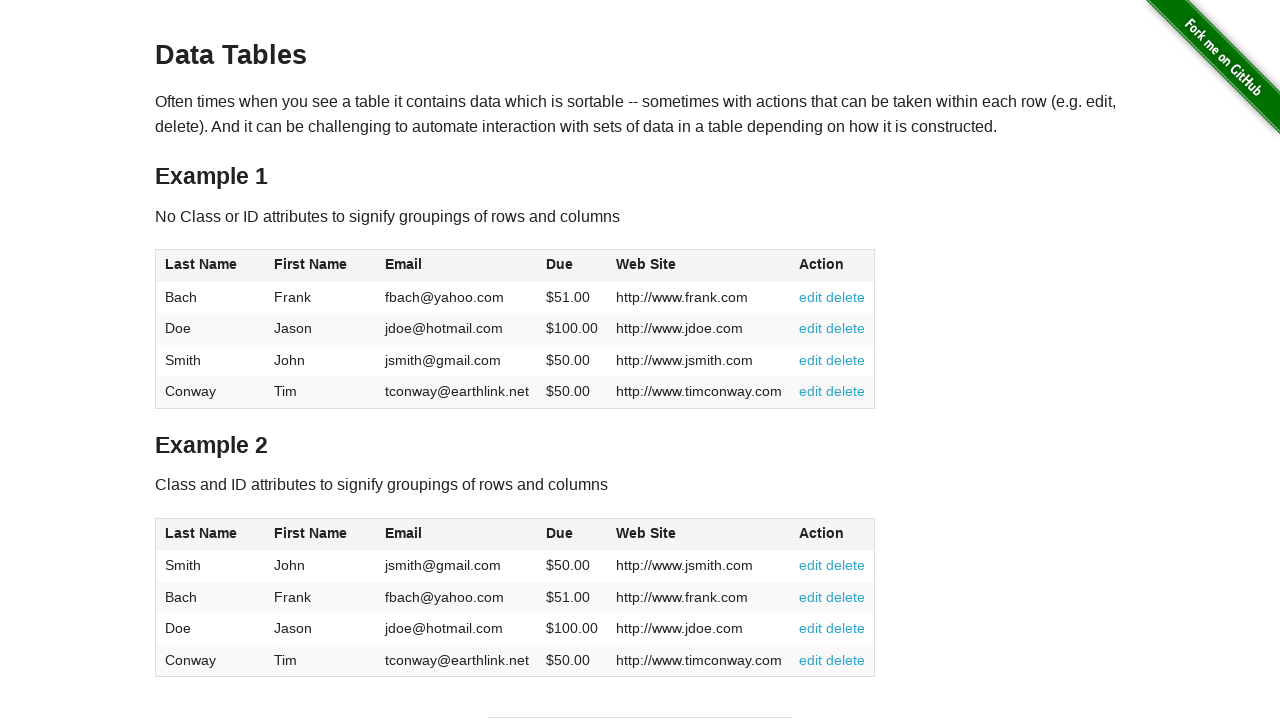